Tests A/B Testing page by clicking the link and validating navigation to the abtest URL

Starting URL: http://the-internet.herokuapp.com/

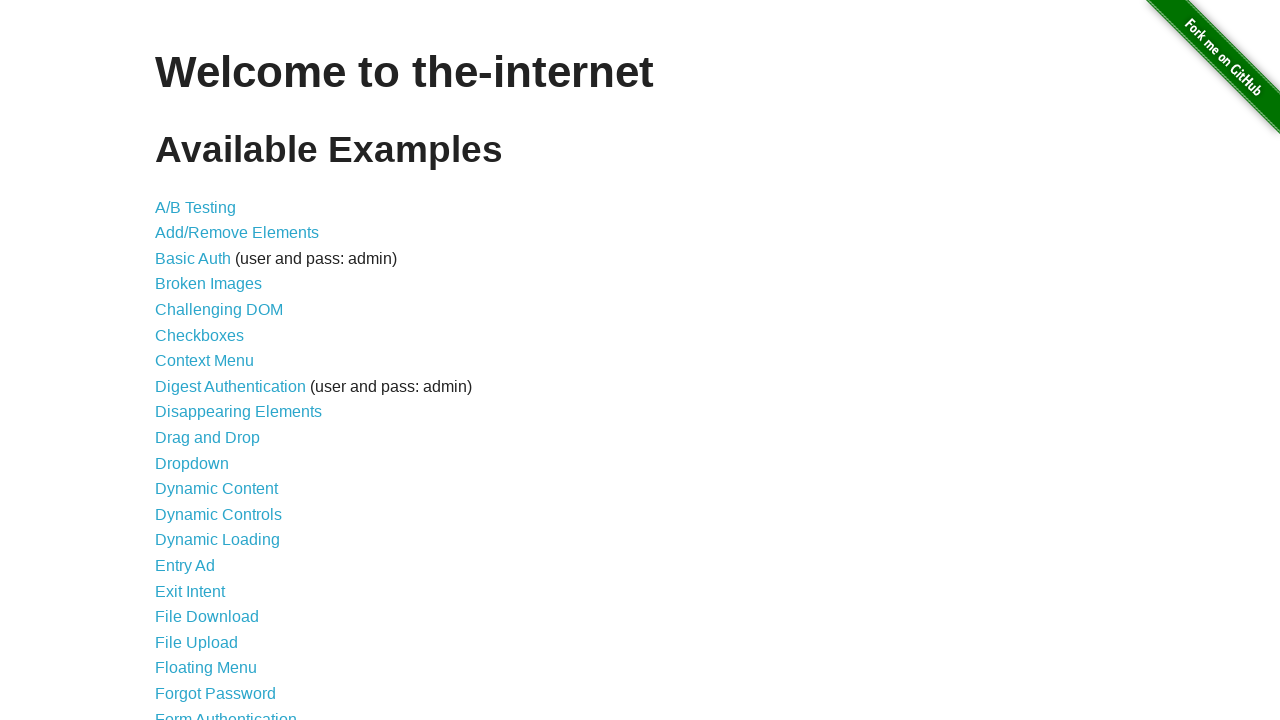

Clicked on A/B Testing link at (196, 207) on text=A/B Testing
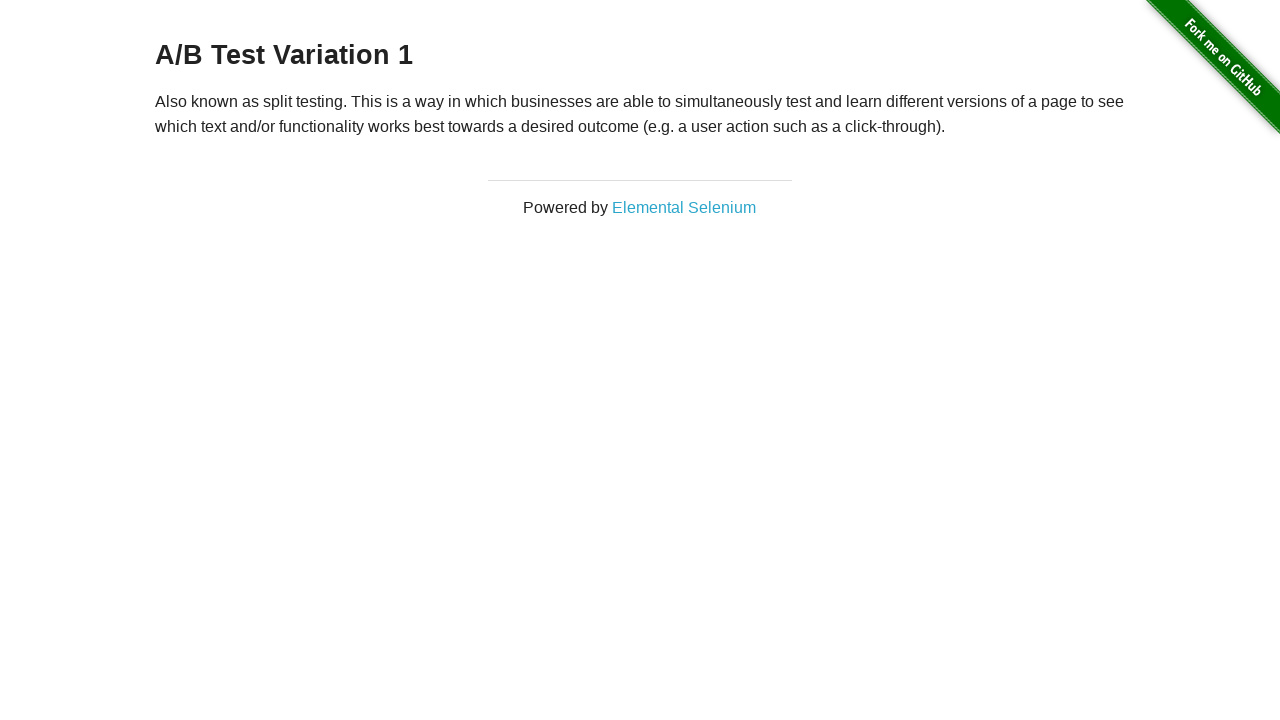

Navigated to A/B Testing page (URL contains 'abtest')
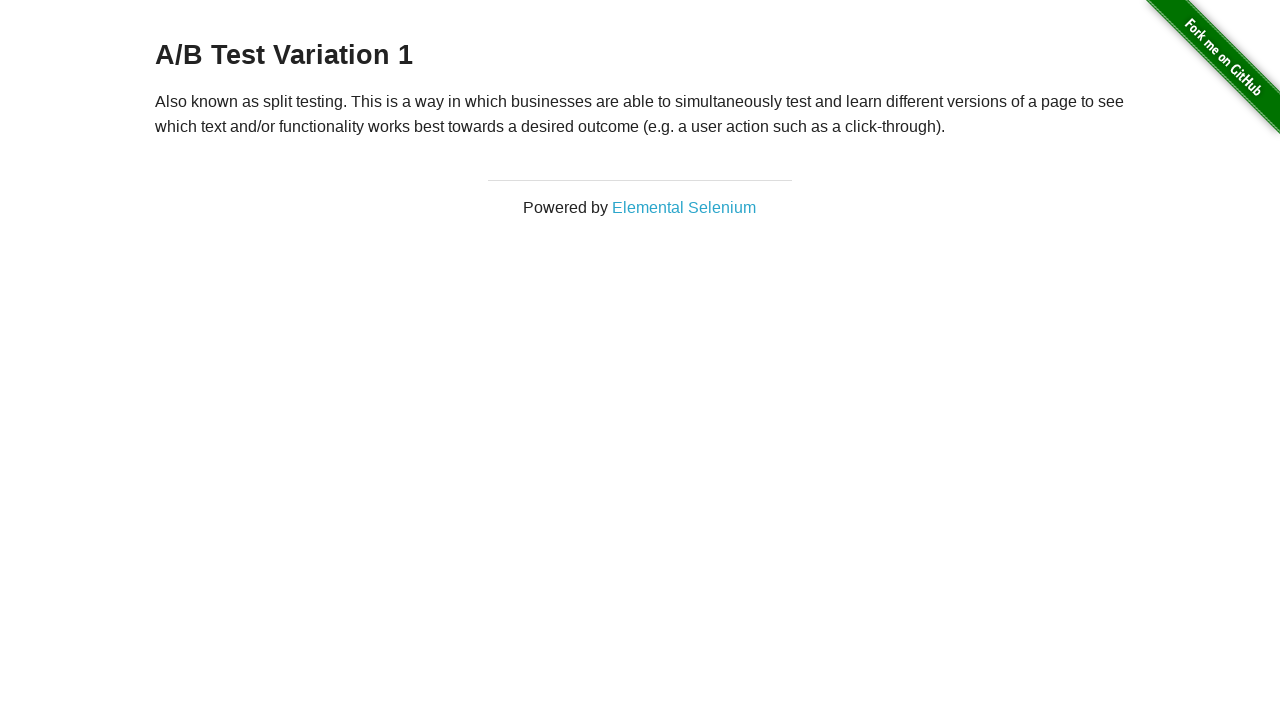

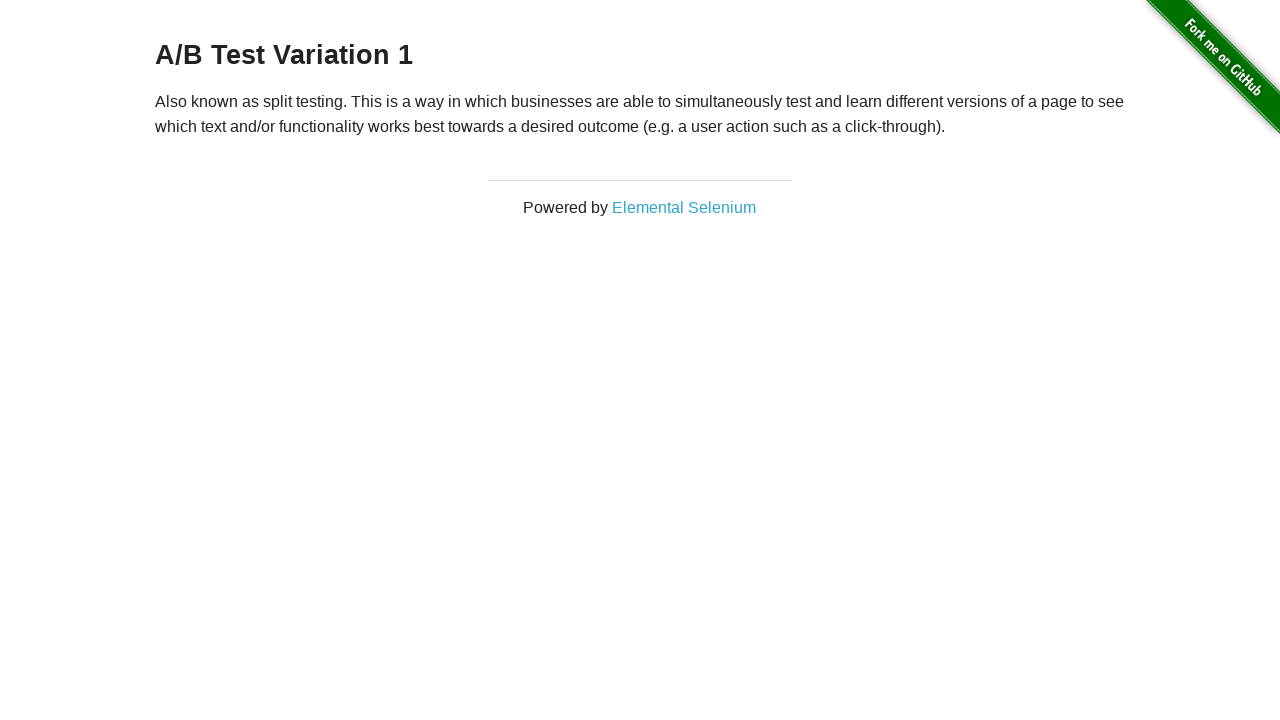